Tests form interaction by selecting a year from a dropdown menu using index-based selection

Starting URL: https://kodilla.com/pl/test/form

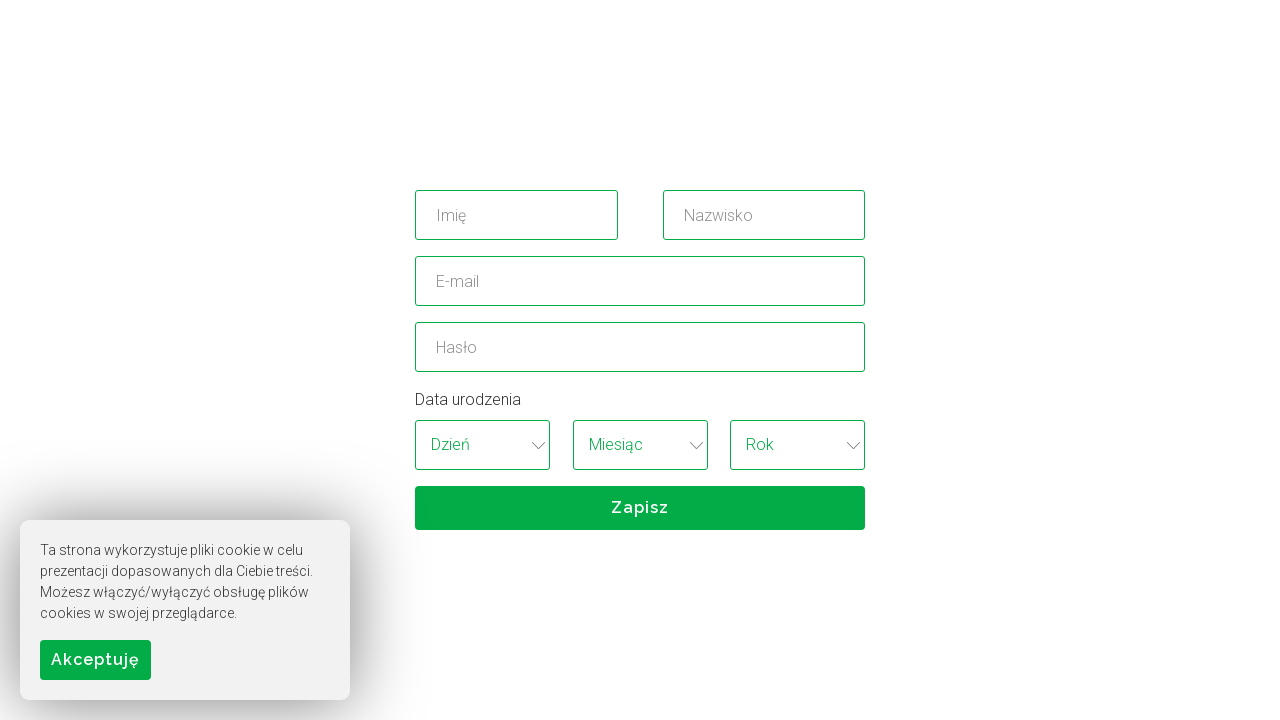

Located year dropdown element
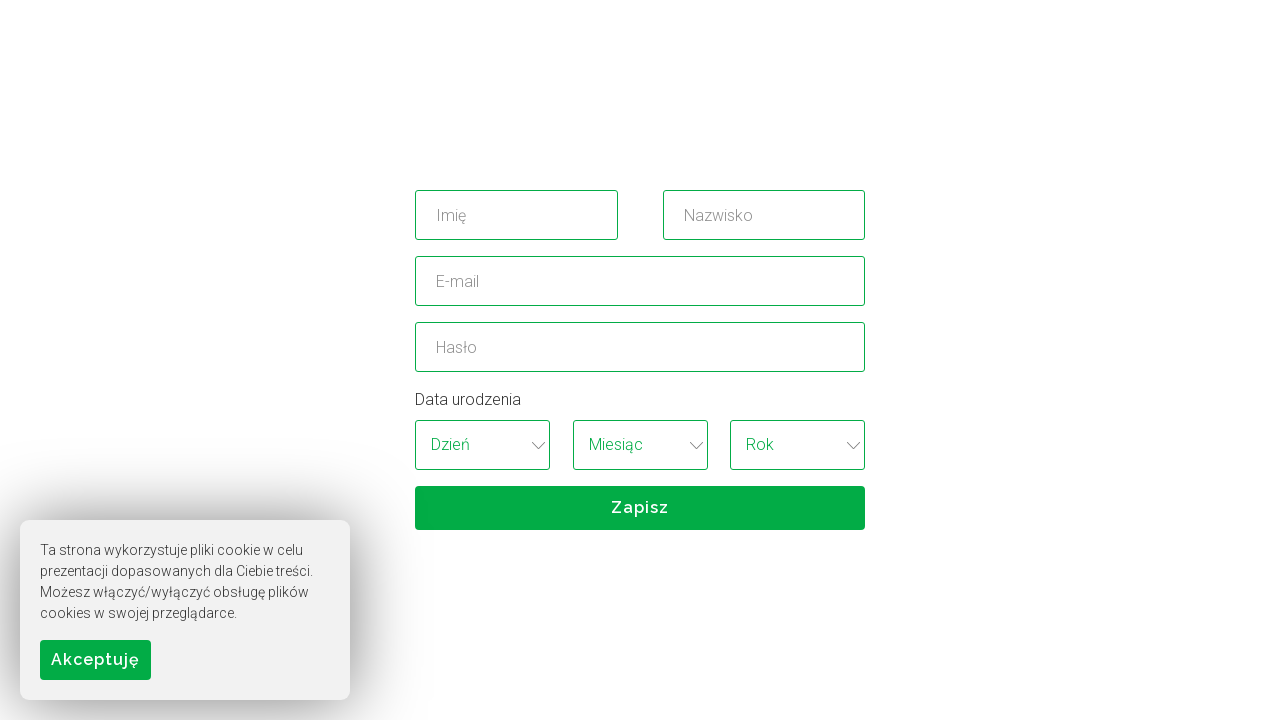

Selected year from dropdown menu using index 5 on xpath=//*[@id='birthday_wrapper']/select[3]
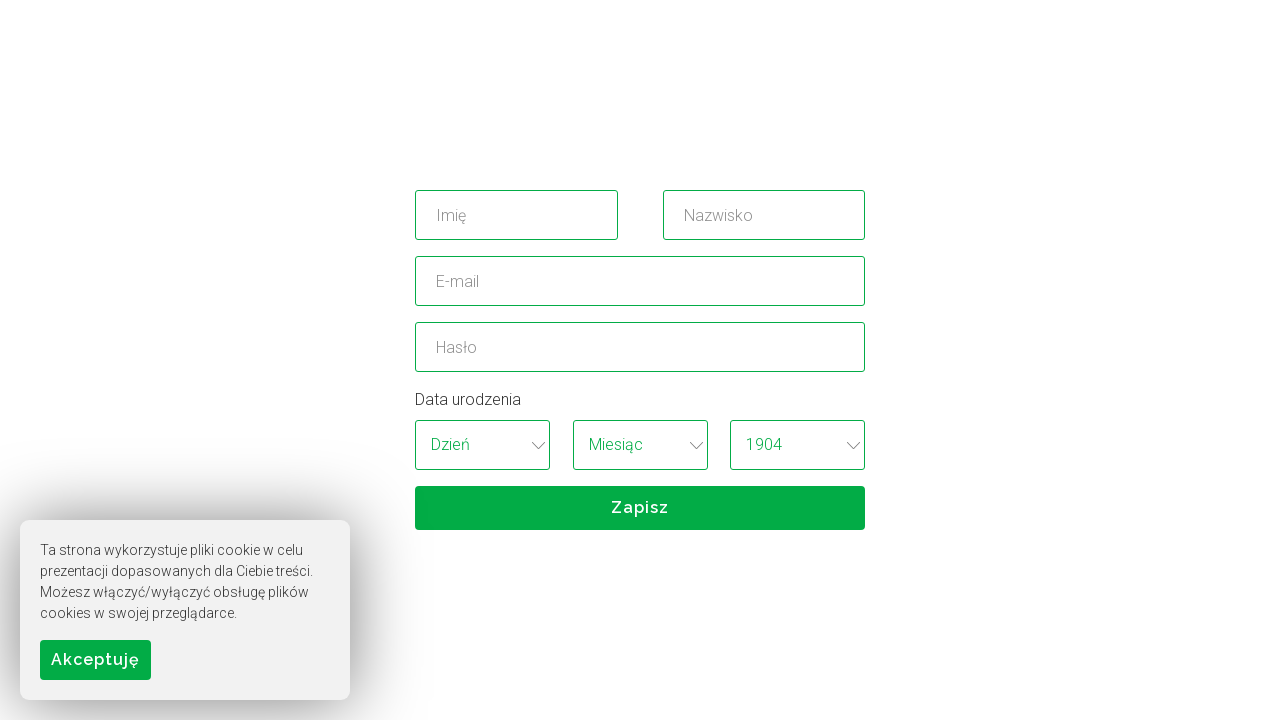

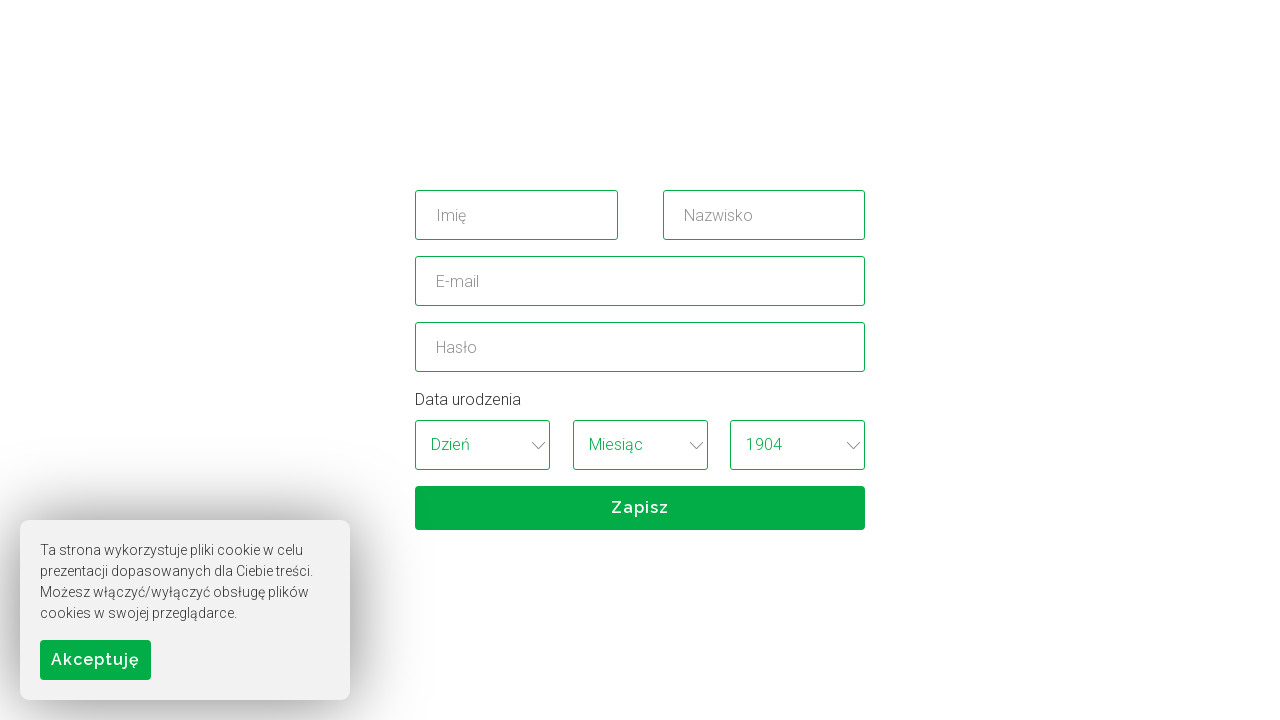